Navigates to Alibaba's homepage and maximizes the browser window to verify the site loads correctly.

Starting URL: https://www.alibaba.com/?from_http=1

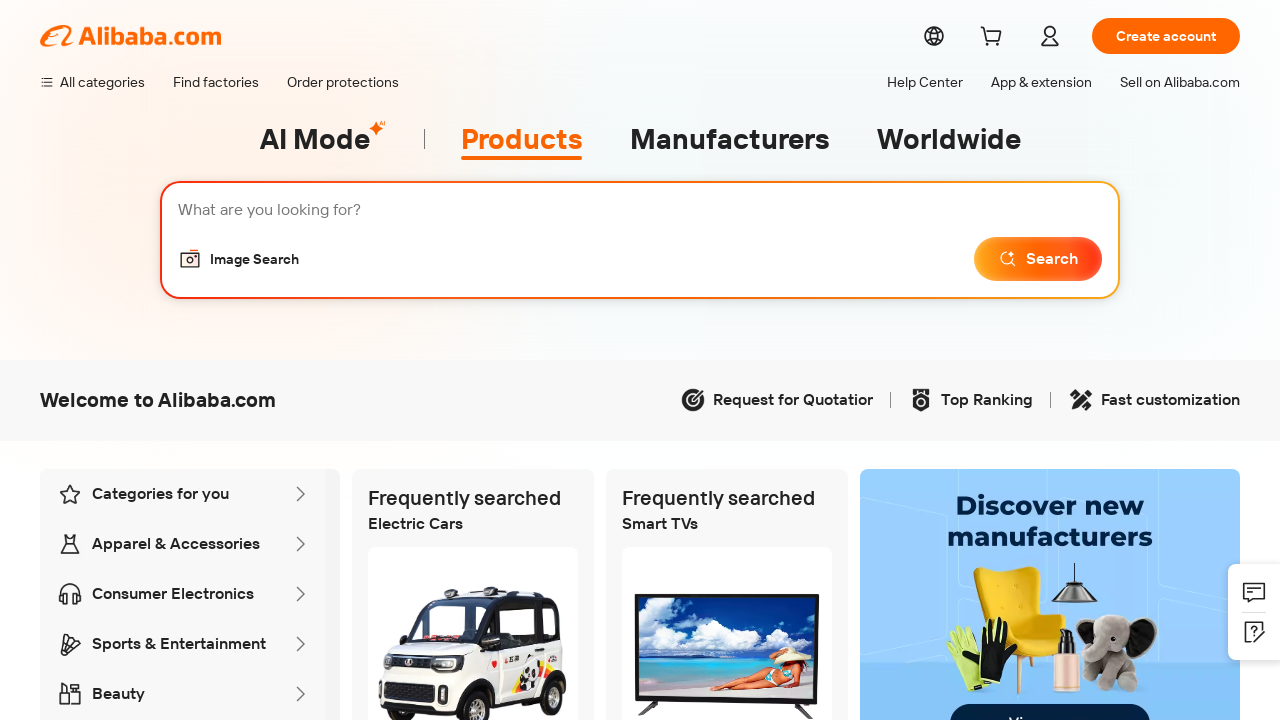

Set viewport size to 1920x1080 to maximize browser window
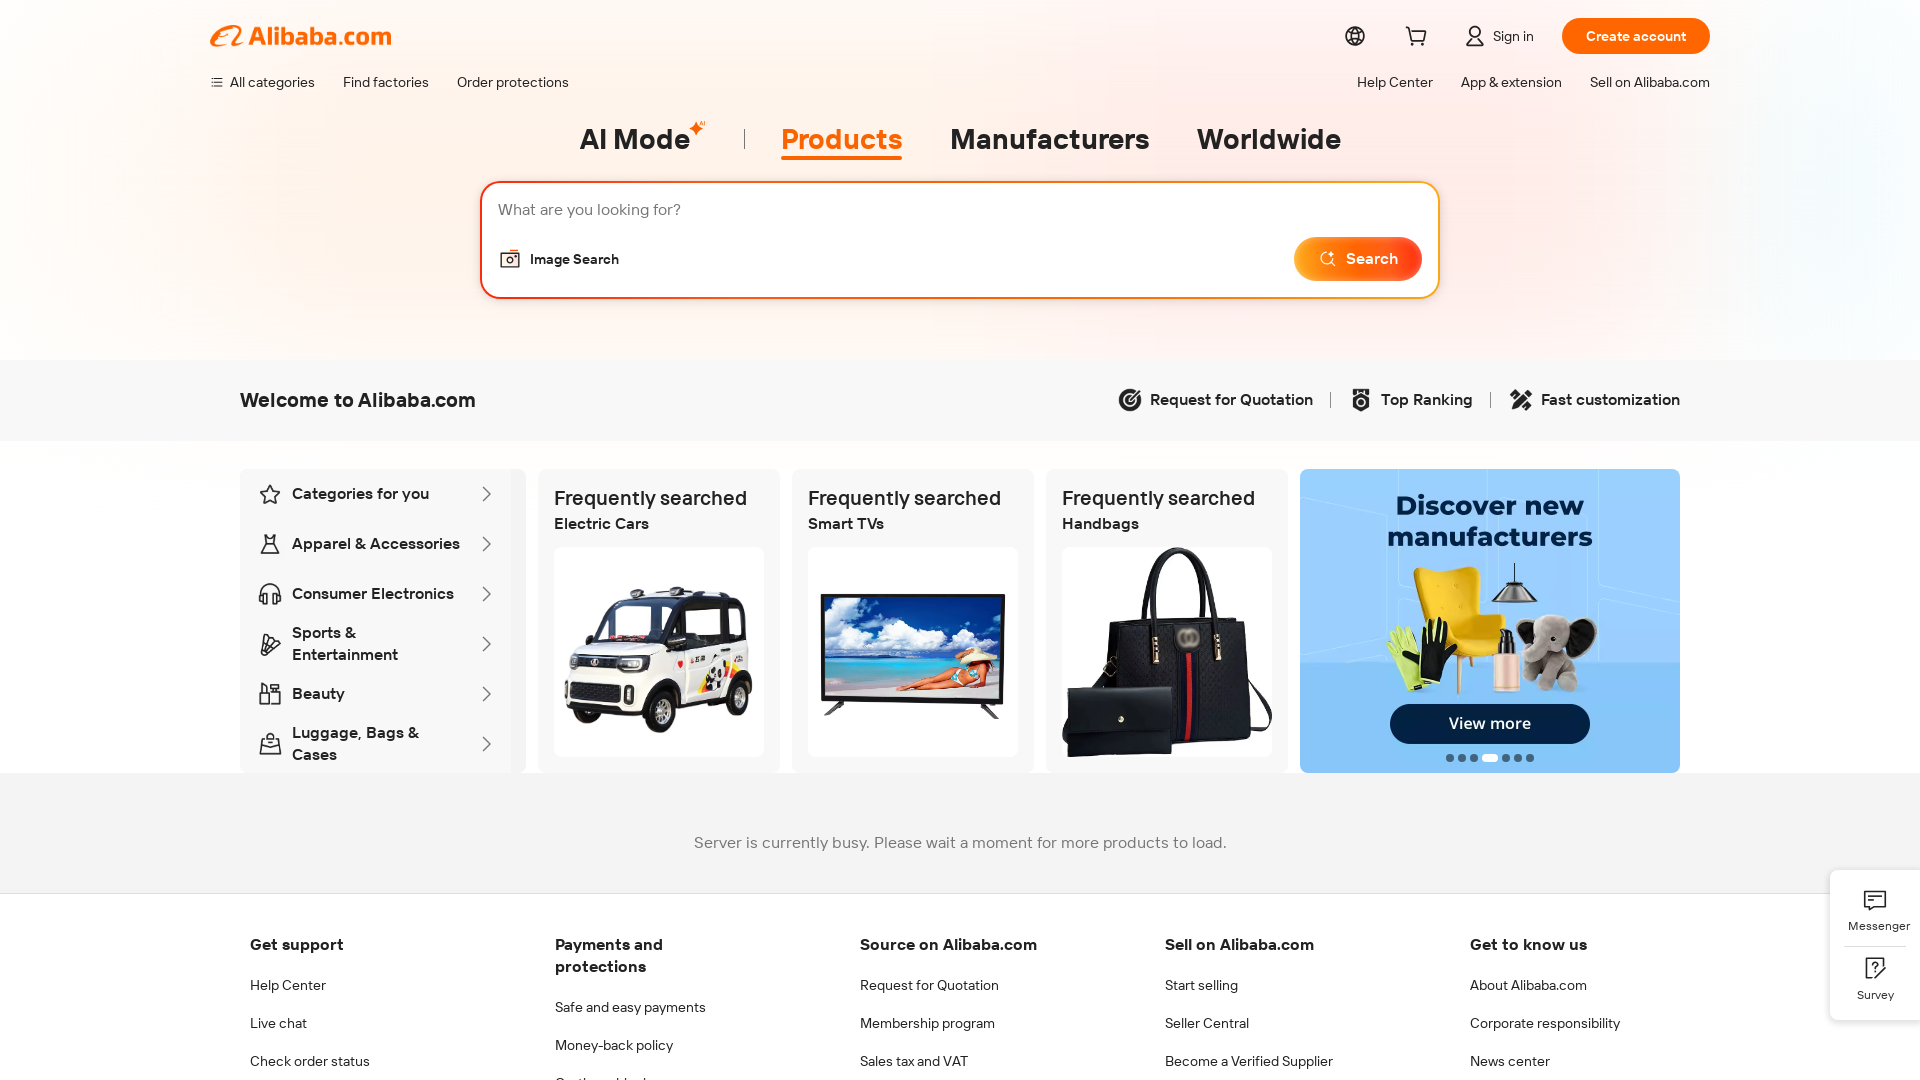

Alibaba homepage loaded successfully (domcontentloaded state reached)
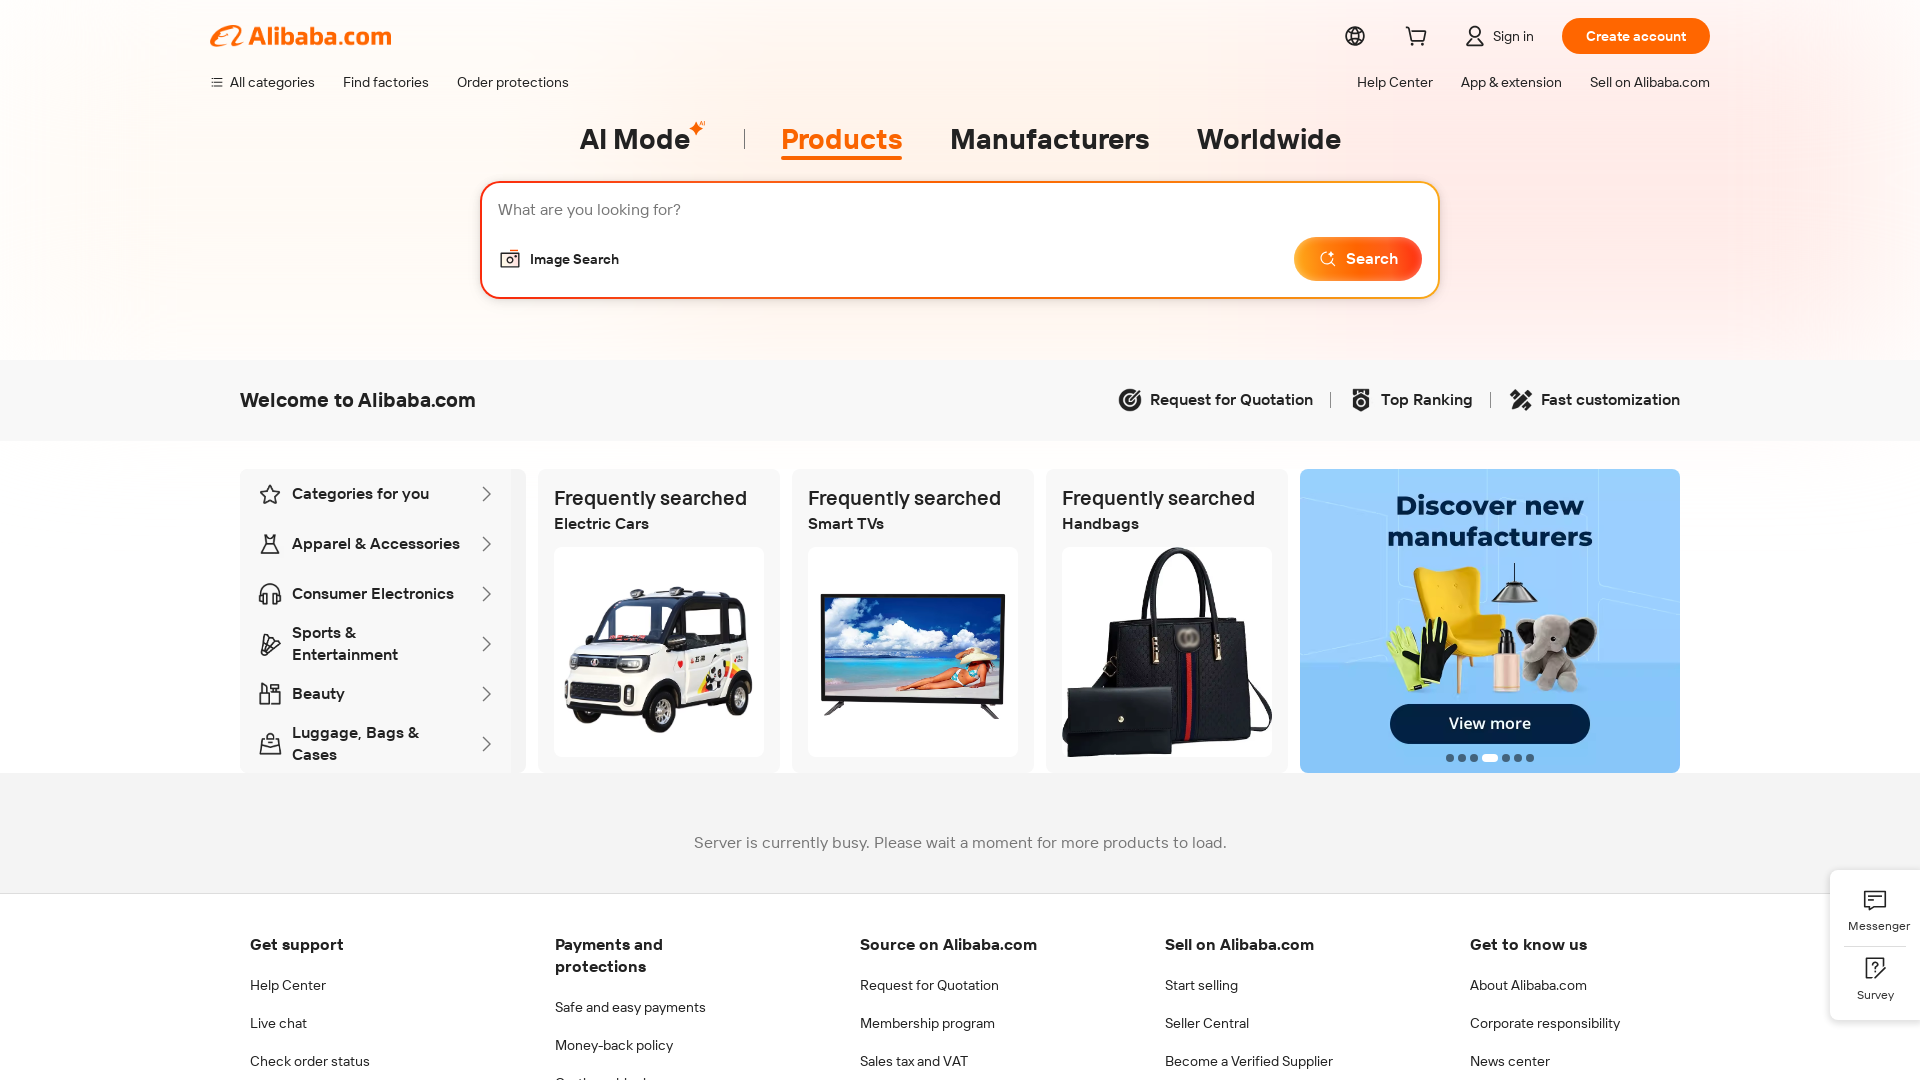

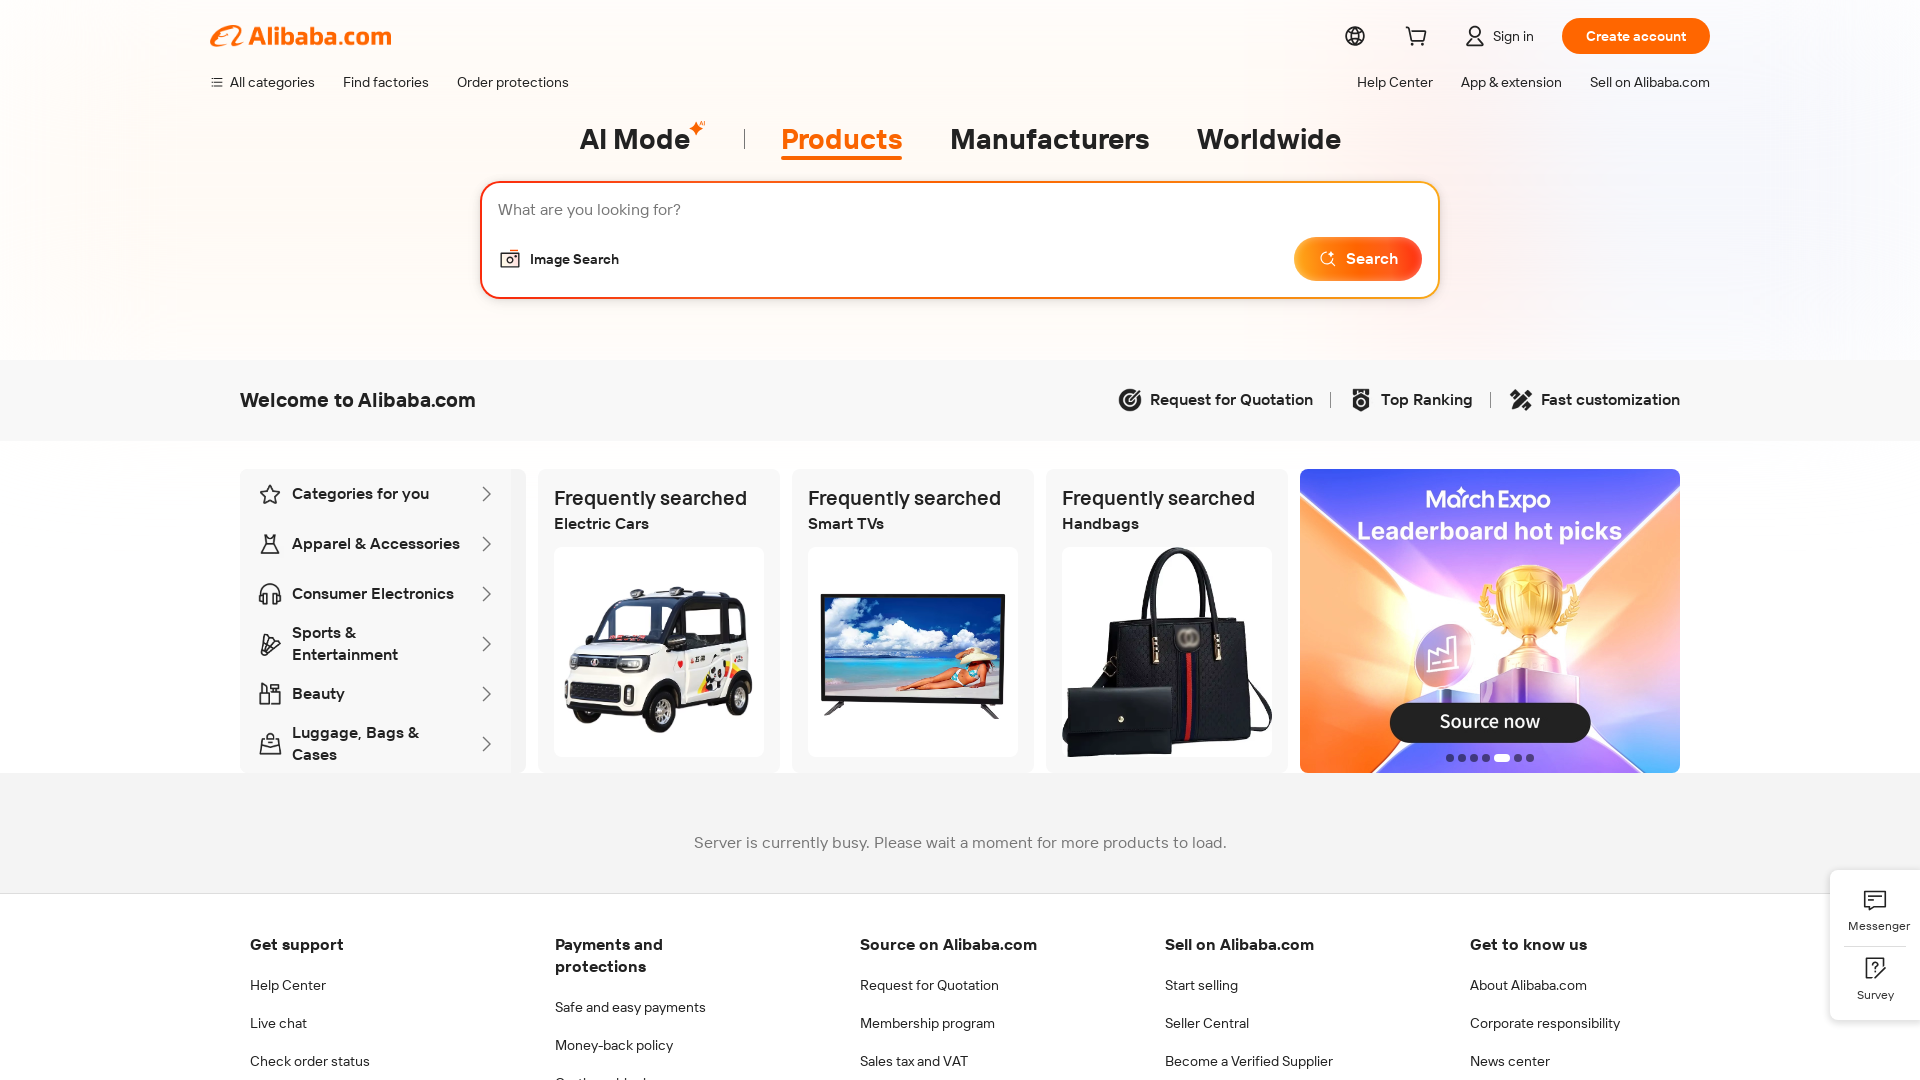